Tests marking individual todo items as complete by checking their checkboxes

Starting URL: https://demo.playwright.dev/todomvc

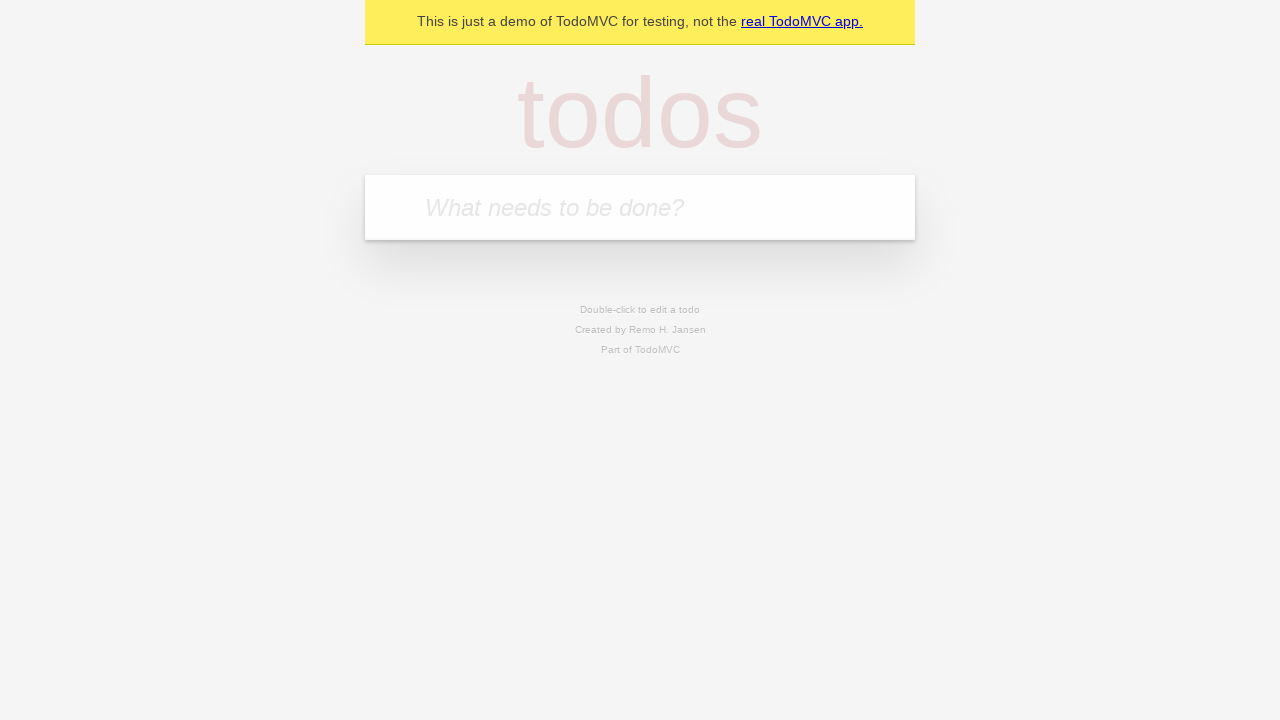

Filled todo input with 'buy more cheese' on internal:attr=[placeholder="What needs to be done?"i]
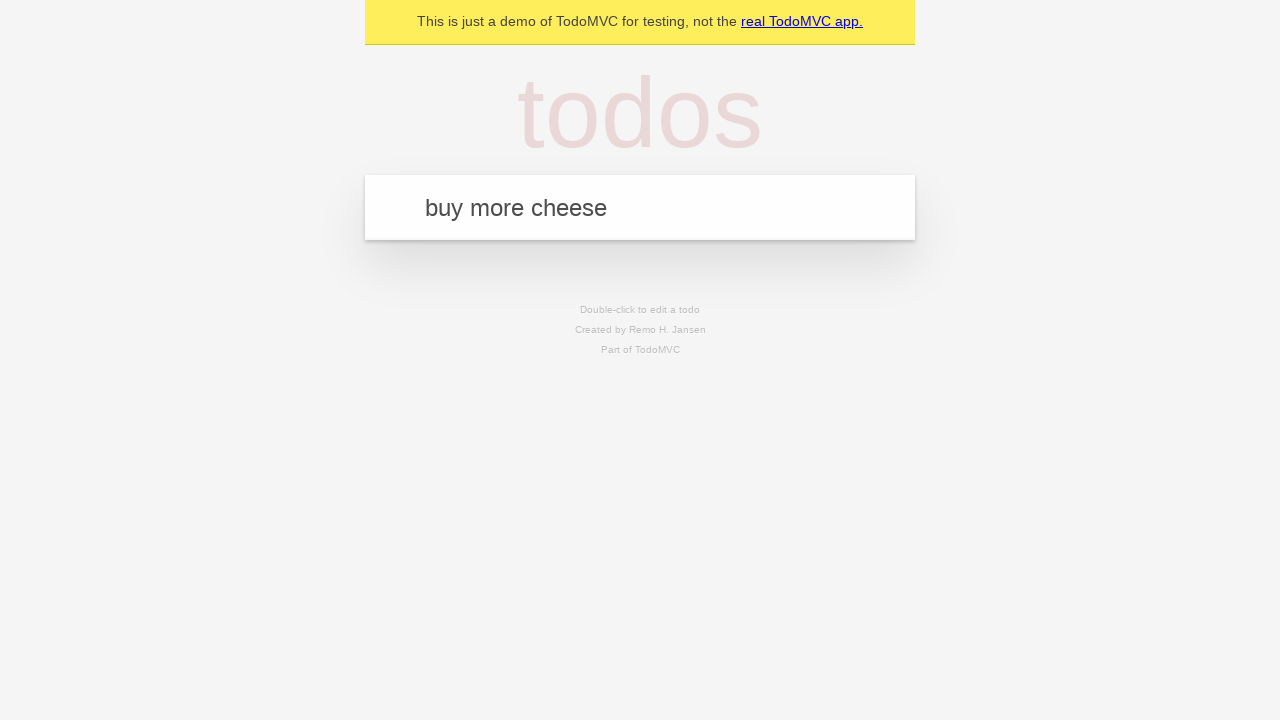

Pressed Enter to add first todo item on internal:attr=[placeholder="What needs to be done?"i]
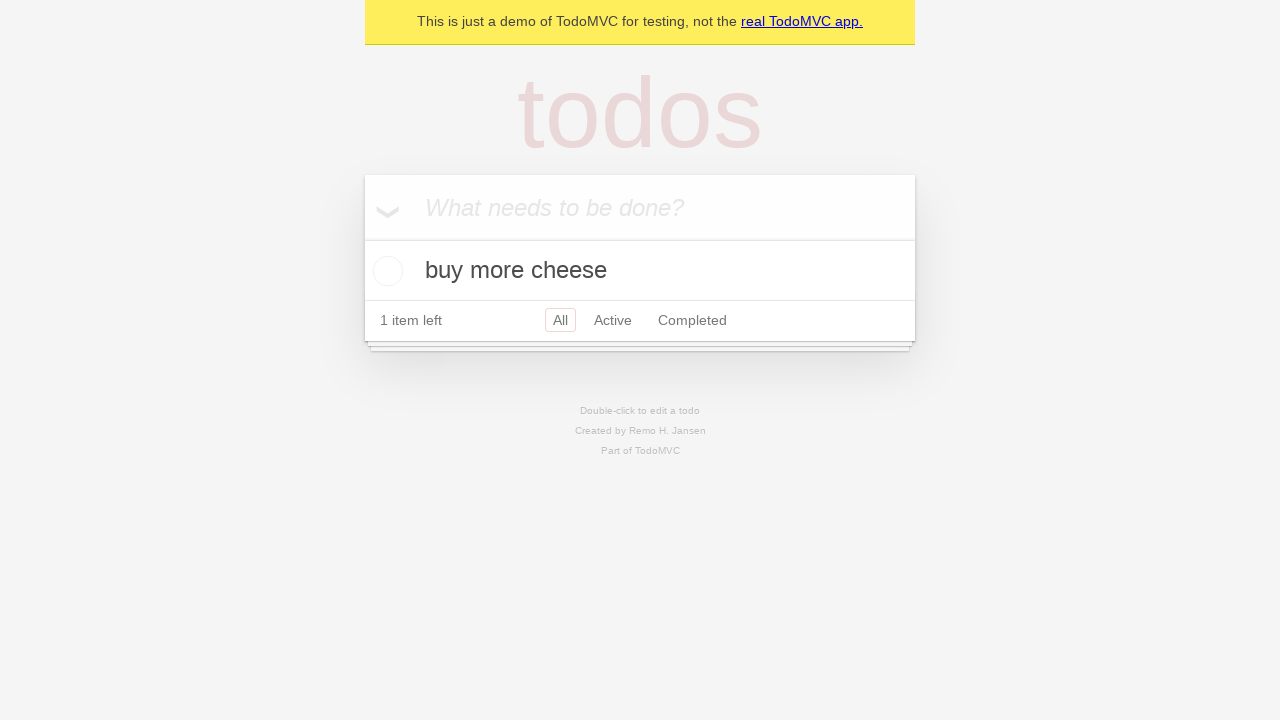

Filled todo input with 'feed the cat' on internal:attr=[placeholder="What needs to be done?"i]
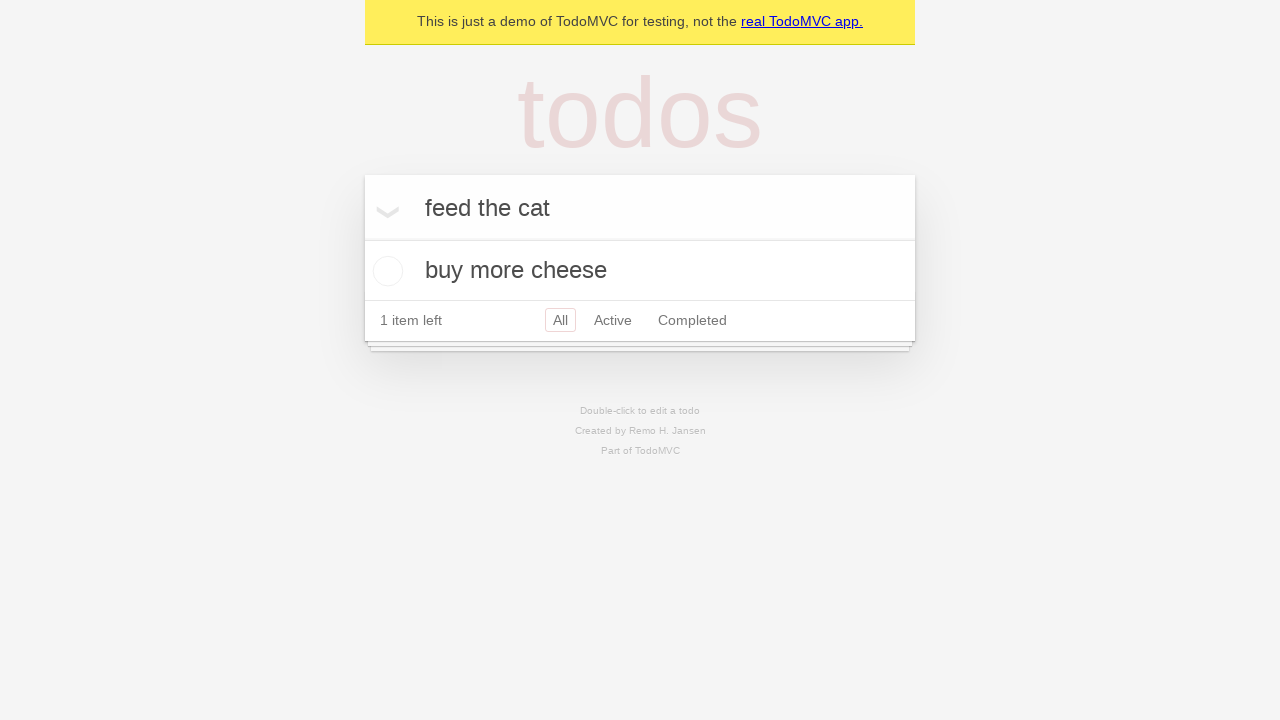

Pressed Enter to add second todo item on internal:attr=[placeholder="What needs to be done?"i]
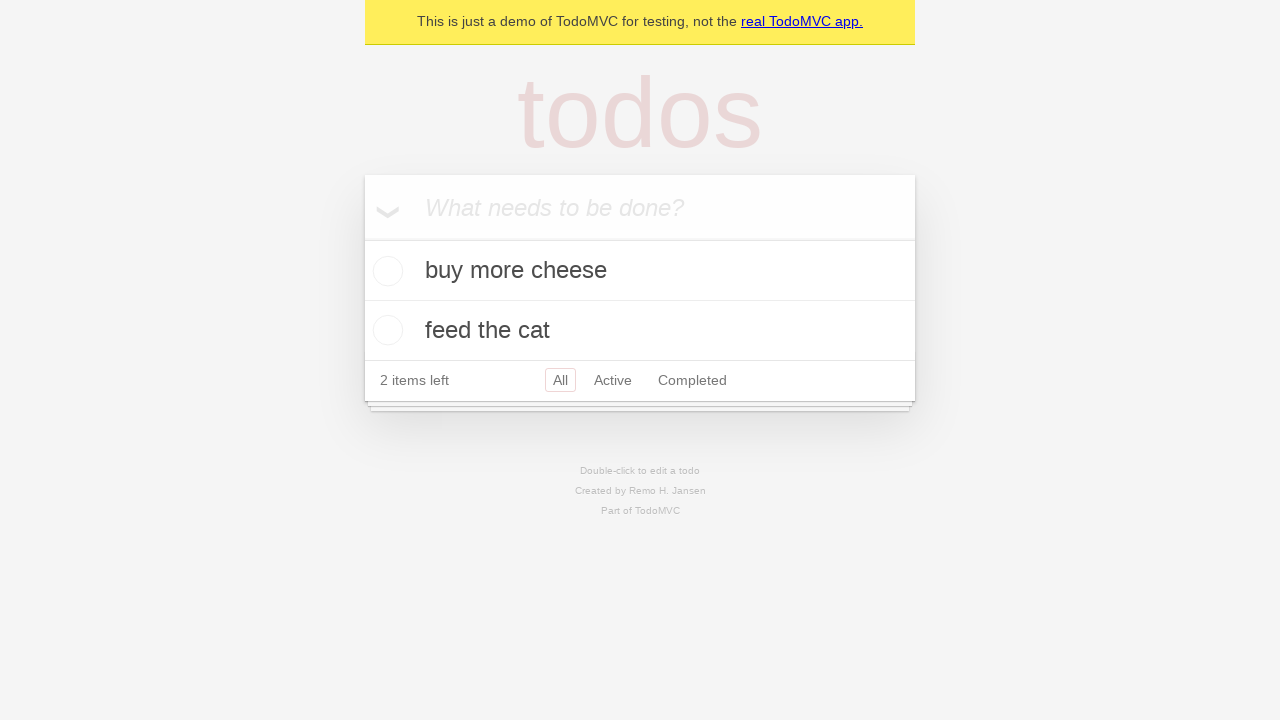

Marked first todo item 'buy more cheese' as complete at (385, 271) on internal:testid=[data-testid="todo-item"s] >> nth=0 >> internal:role=checkbox
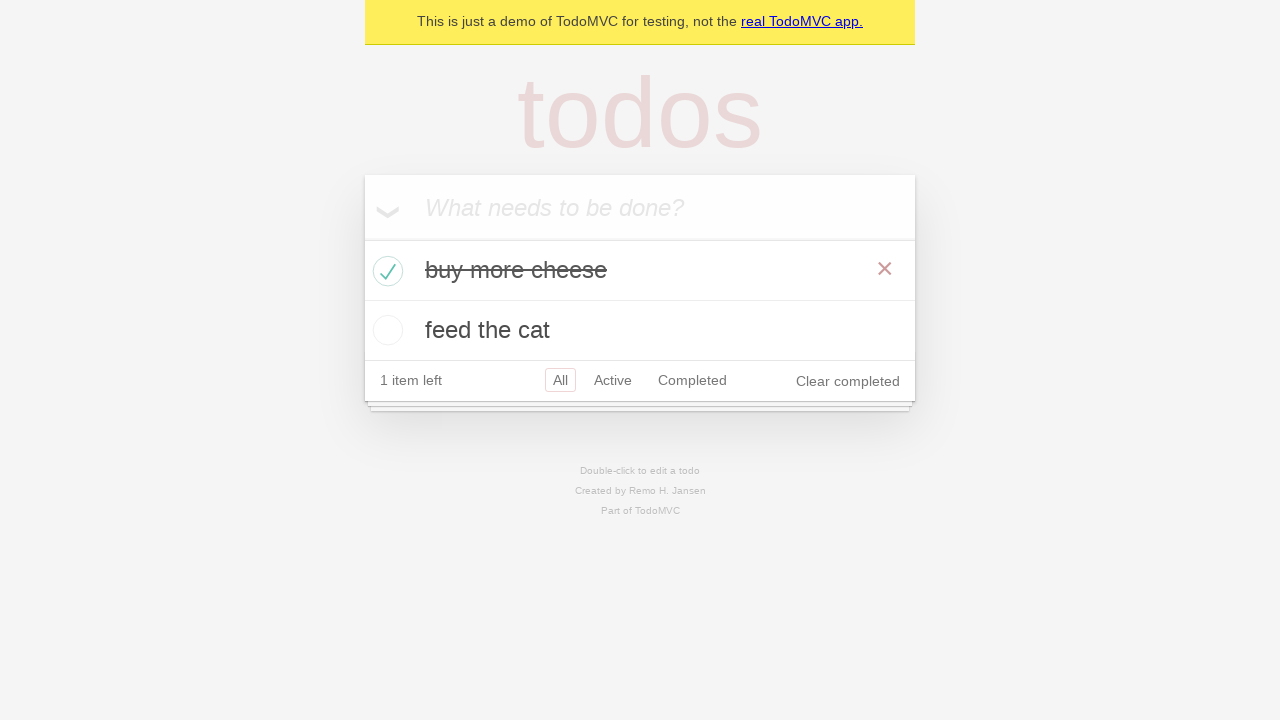

Marked second todo item 'feed the cat' as complete at (385, 330) on internal:testid=[data-testid="todo-item"s] >> nth=1 >> internal:role=checkbox
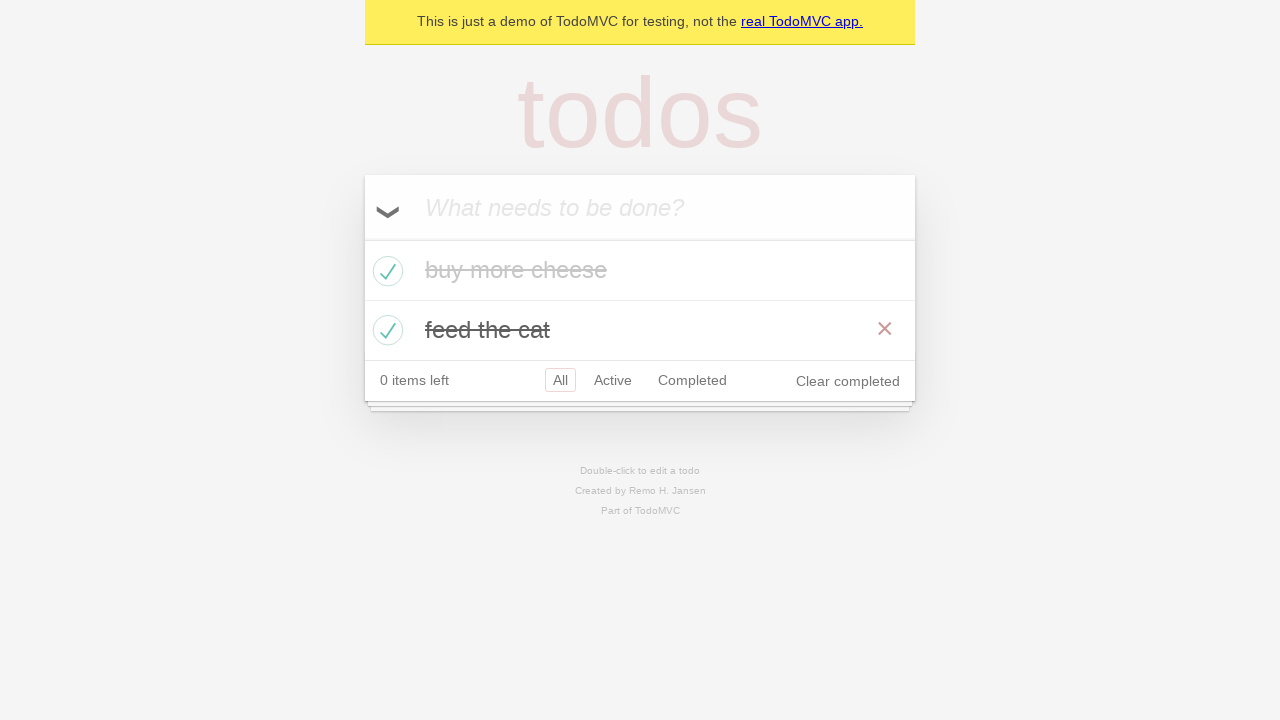

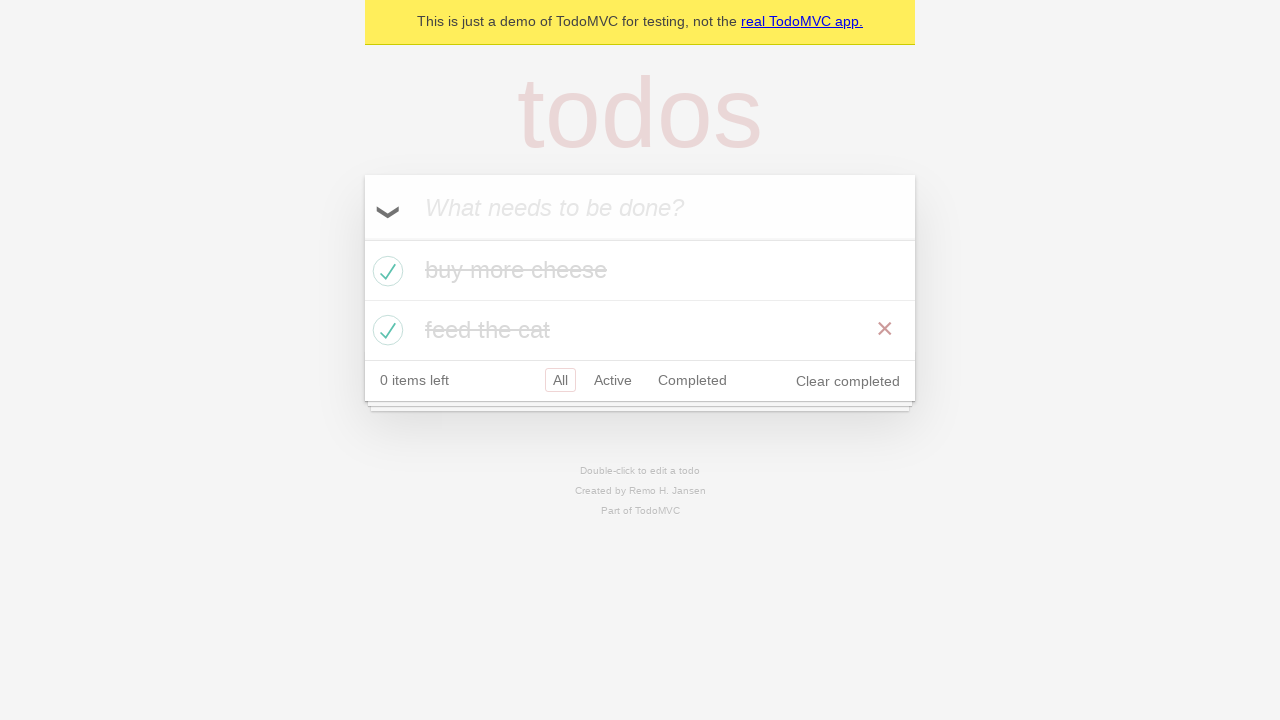